Tests dropdown functionality by verifying available options, selecting an option from the dropdown menu, and confirming the selection was applied correctly.

Starting URL: http://the-internet.herokuapp.com/dropdown

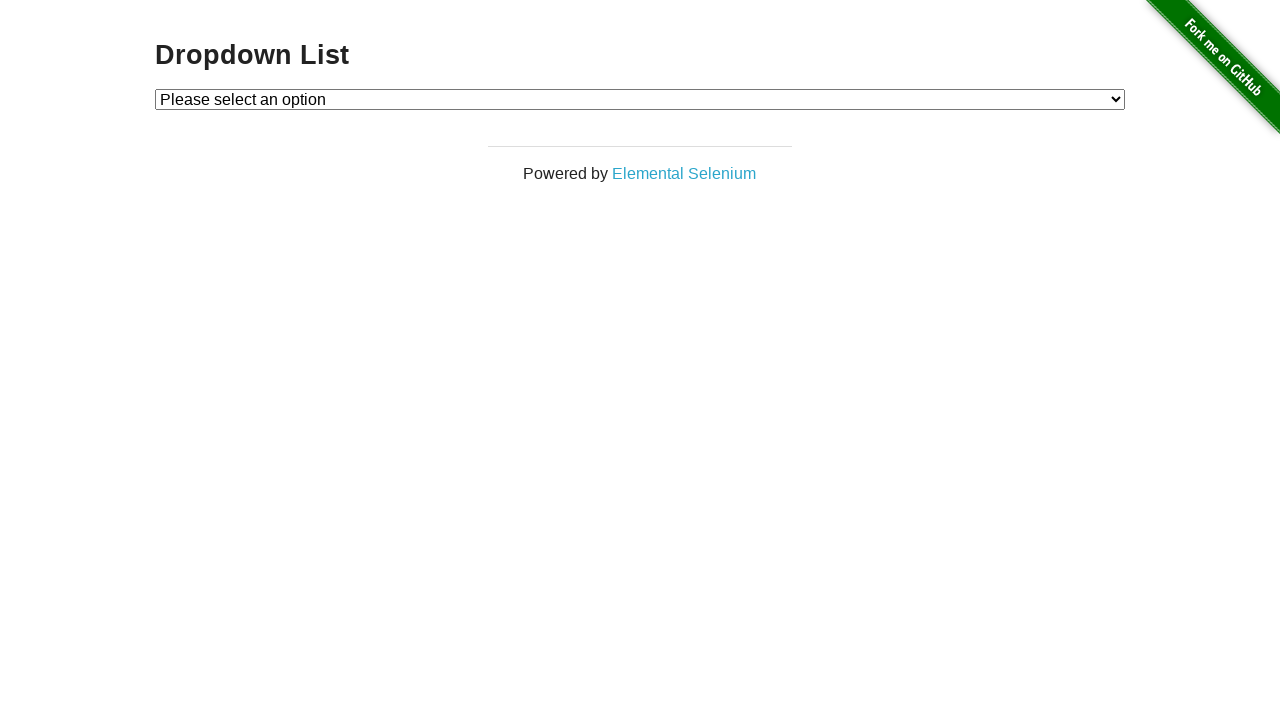

Waited for dropdown element to be visible
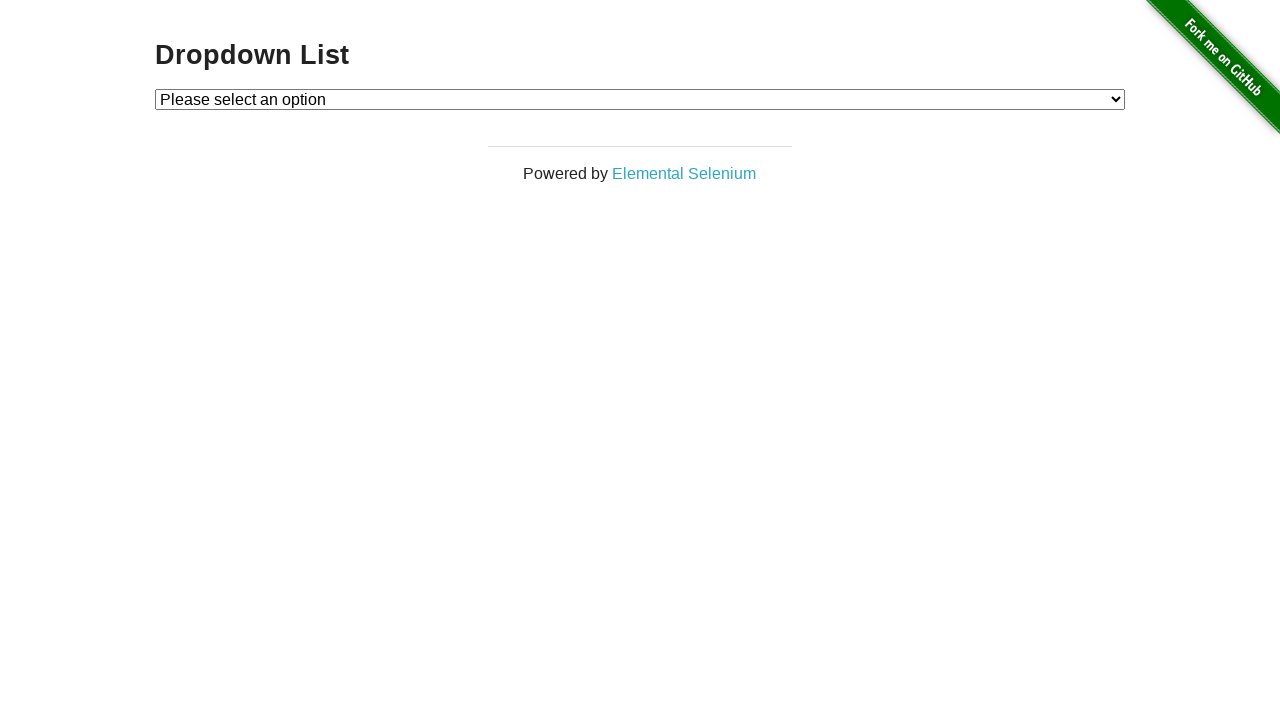

Retrieved all dropdown options: ['Please select an option', 'Option 1', 'Option 2']
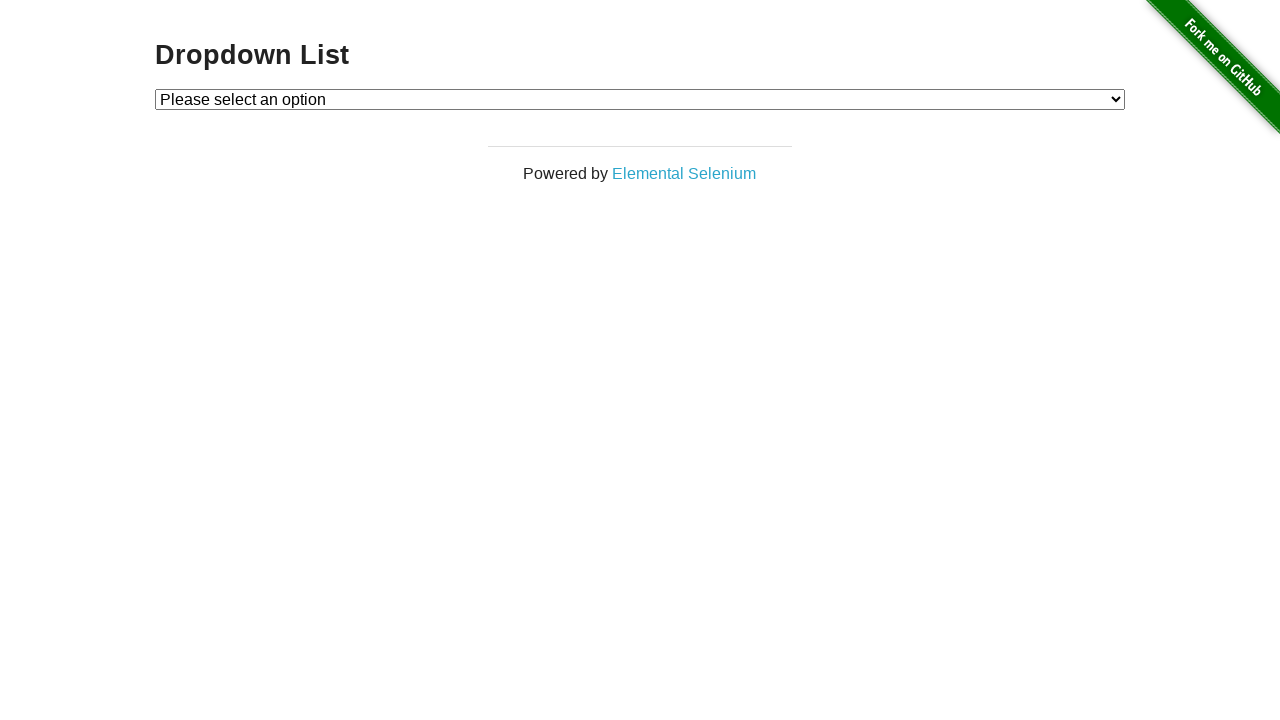

Verified dropdown options match expected values
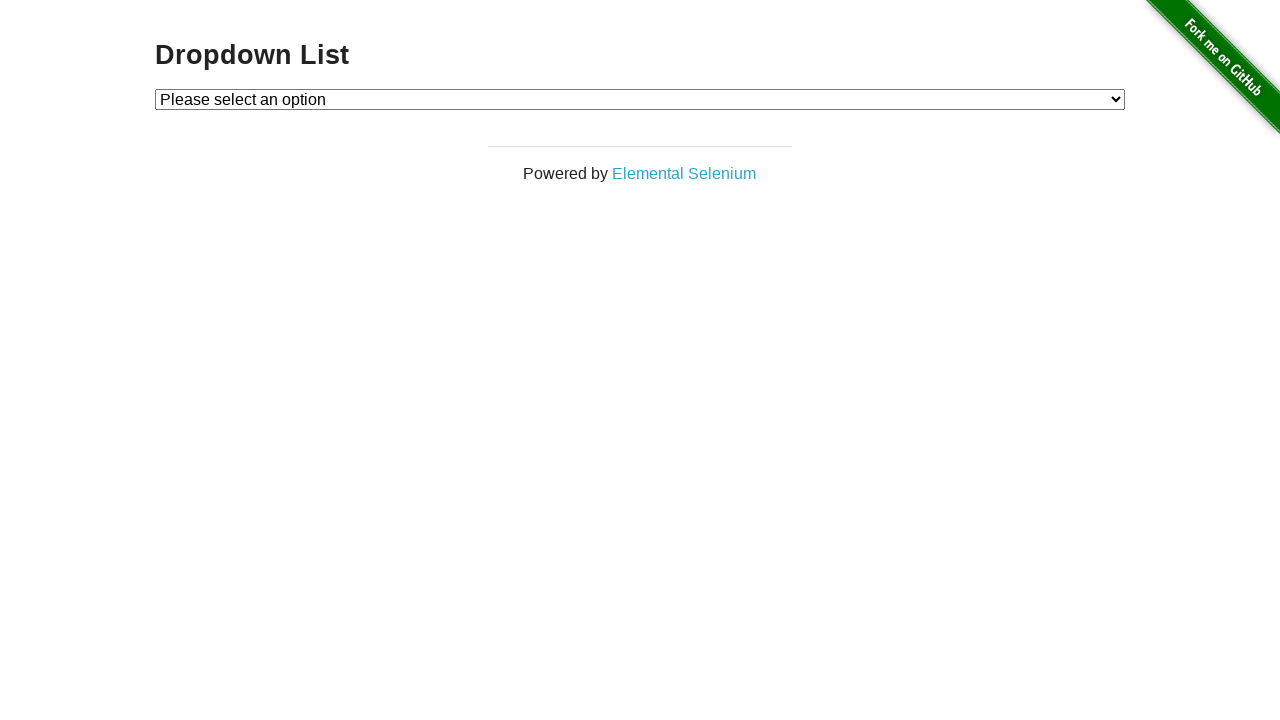

Selected 'Option 1' from the dropdown menu on #dropdown
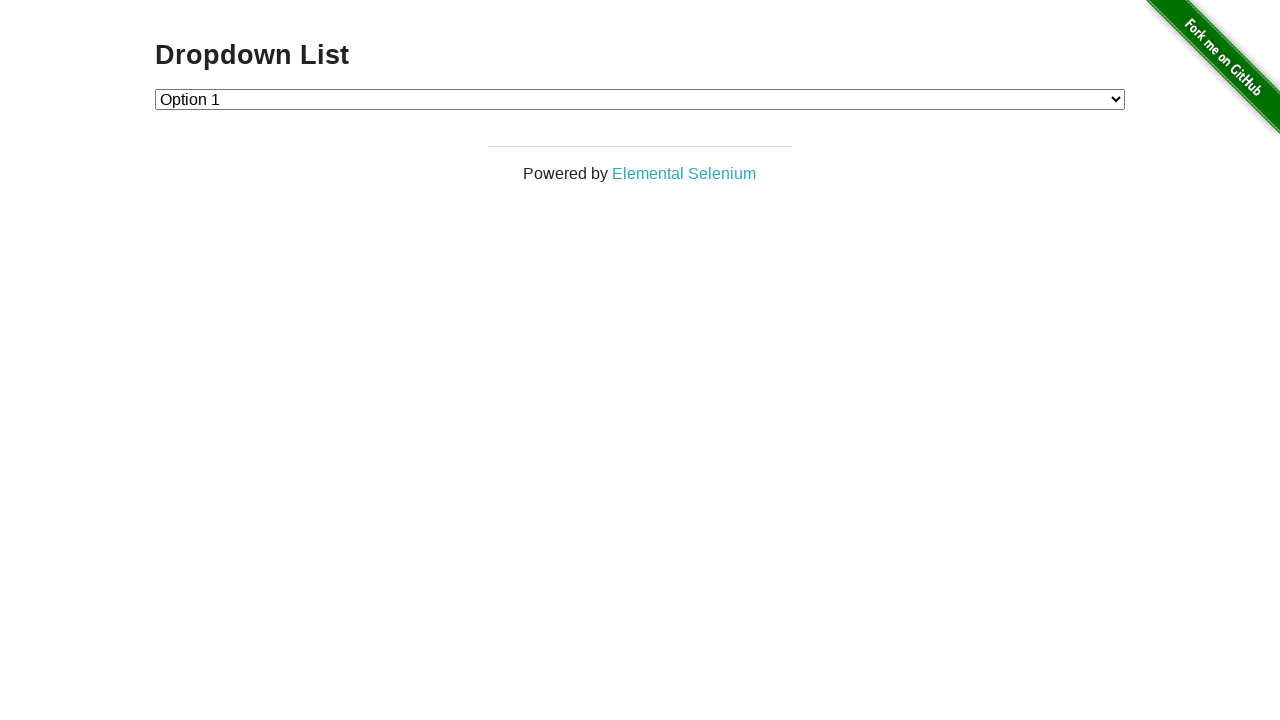

Retrieved current selected dropdown value: 1
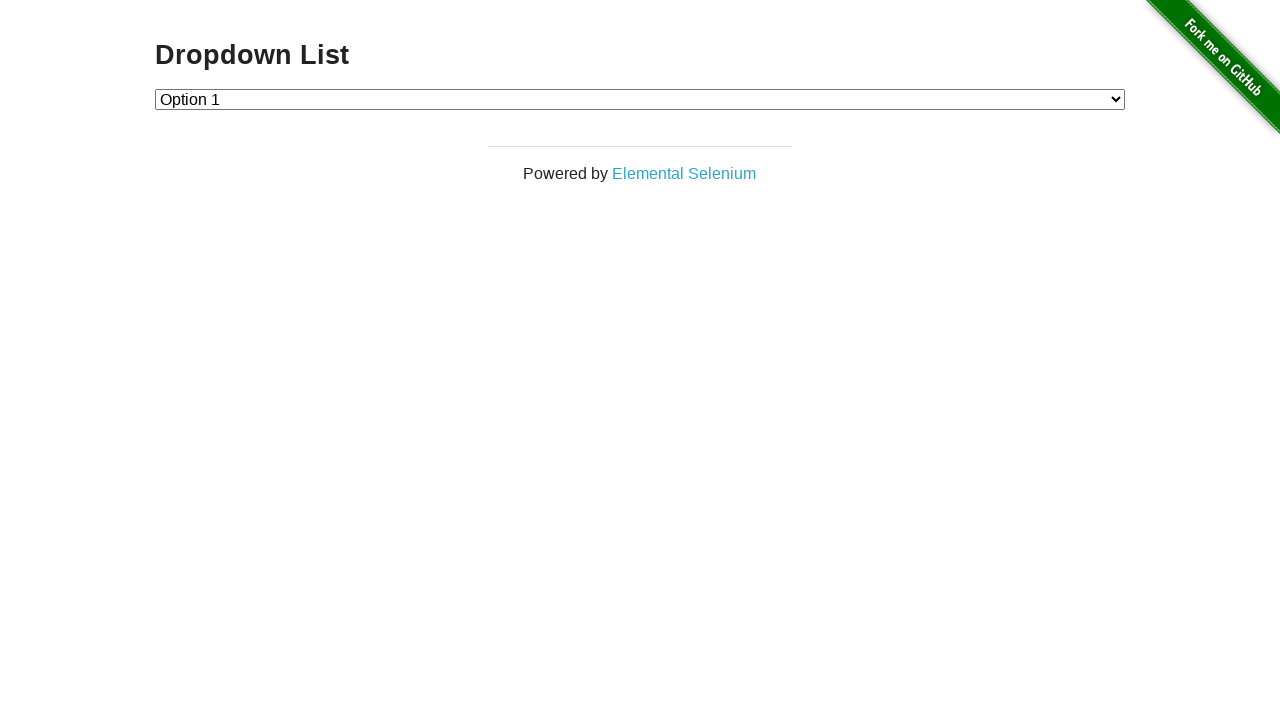

Verified that 'Option 1' is correctly selected
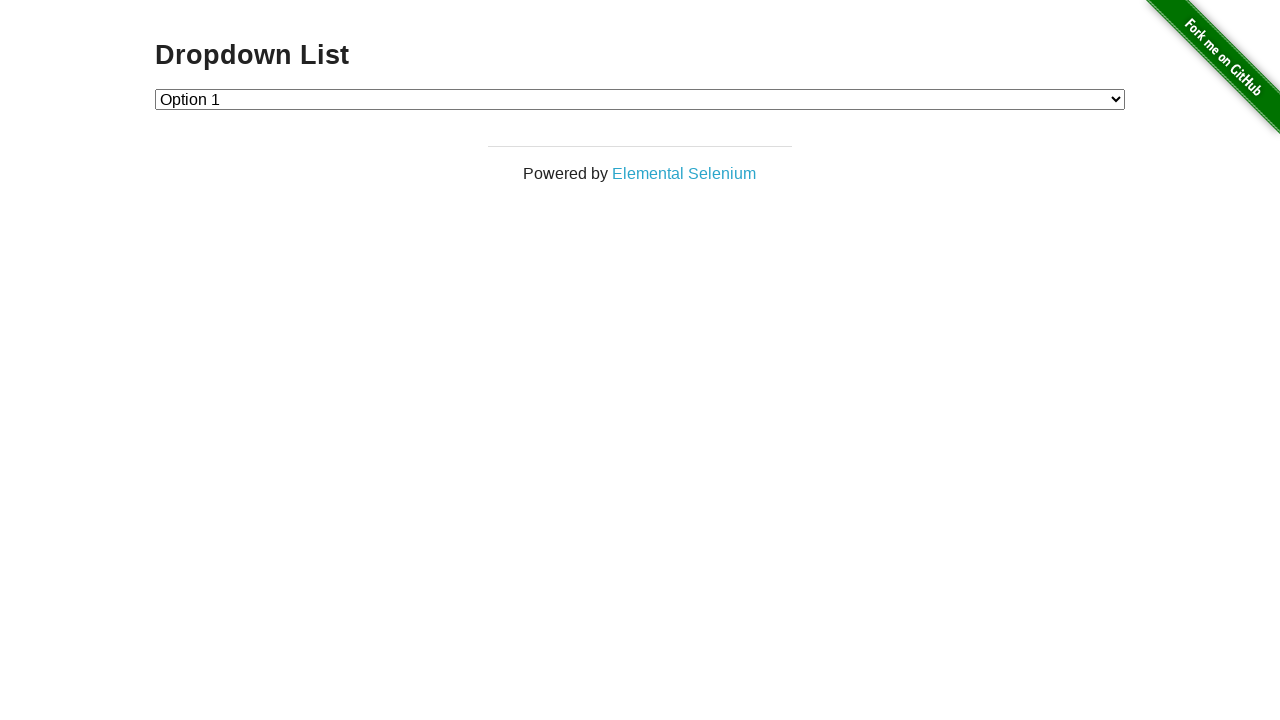

Selected 'Option 2' from the dropdown menu on #dropdown
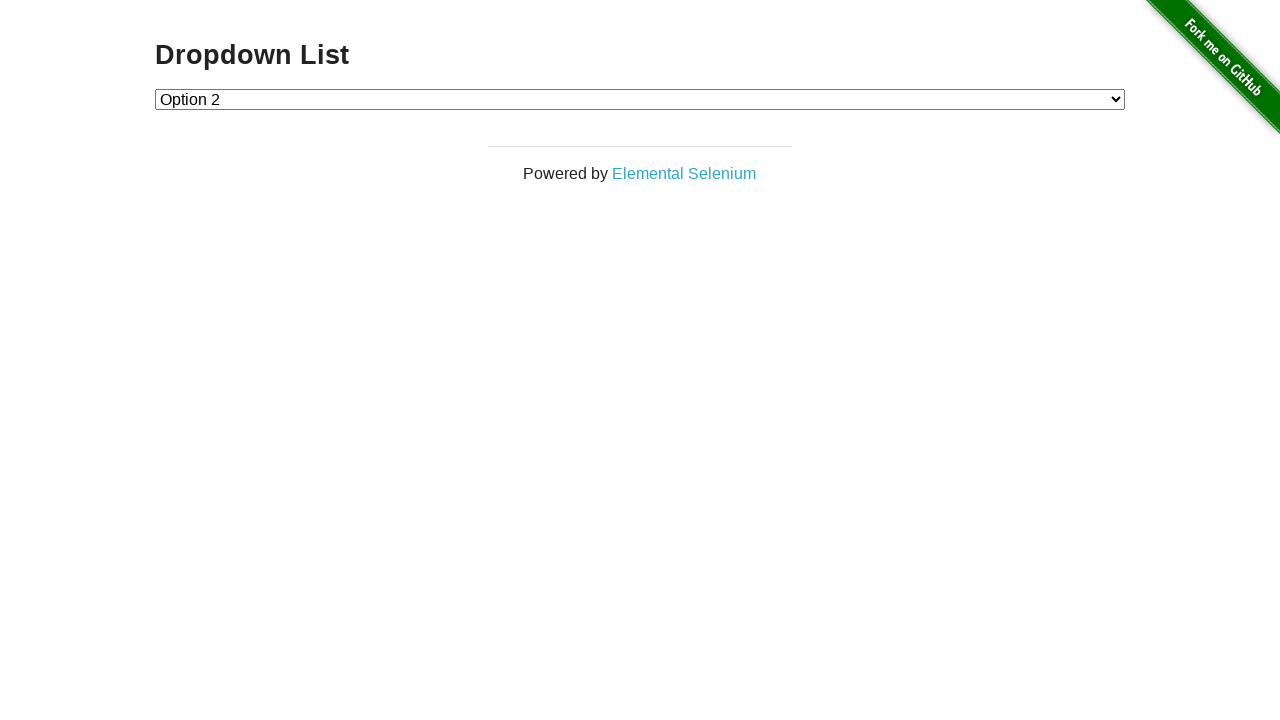

Retrieved current selected dropdown value: 2
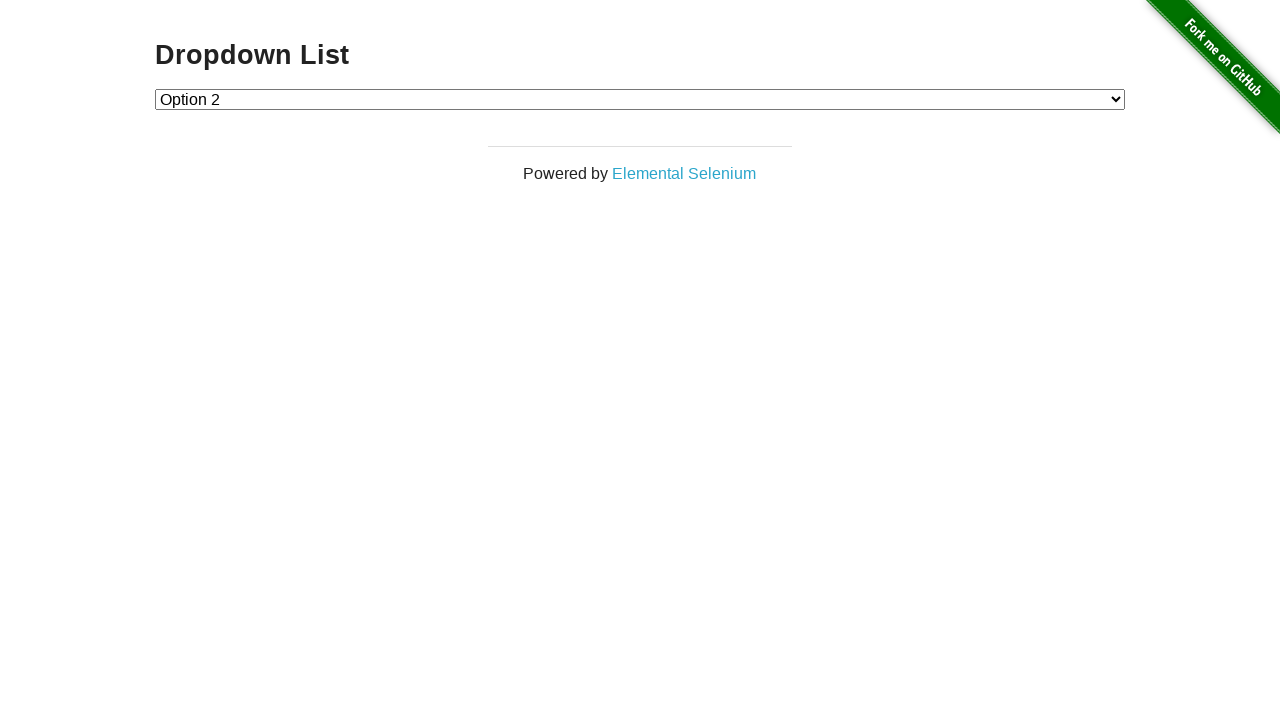

Verified that 'Option 2' is correctly selected
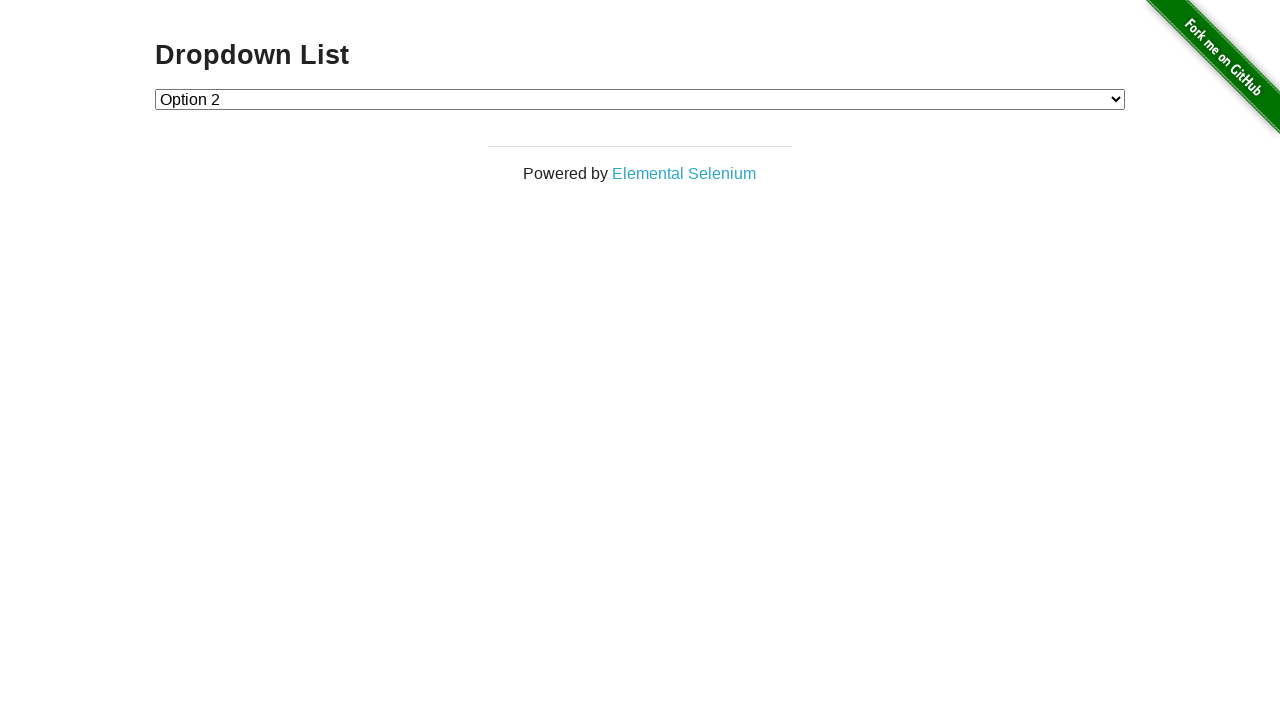

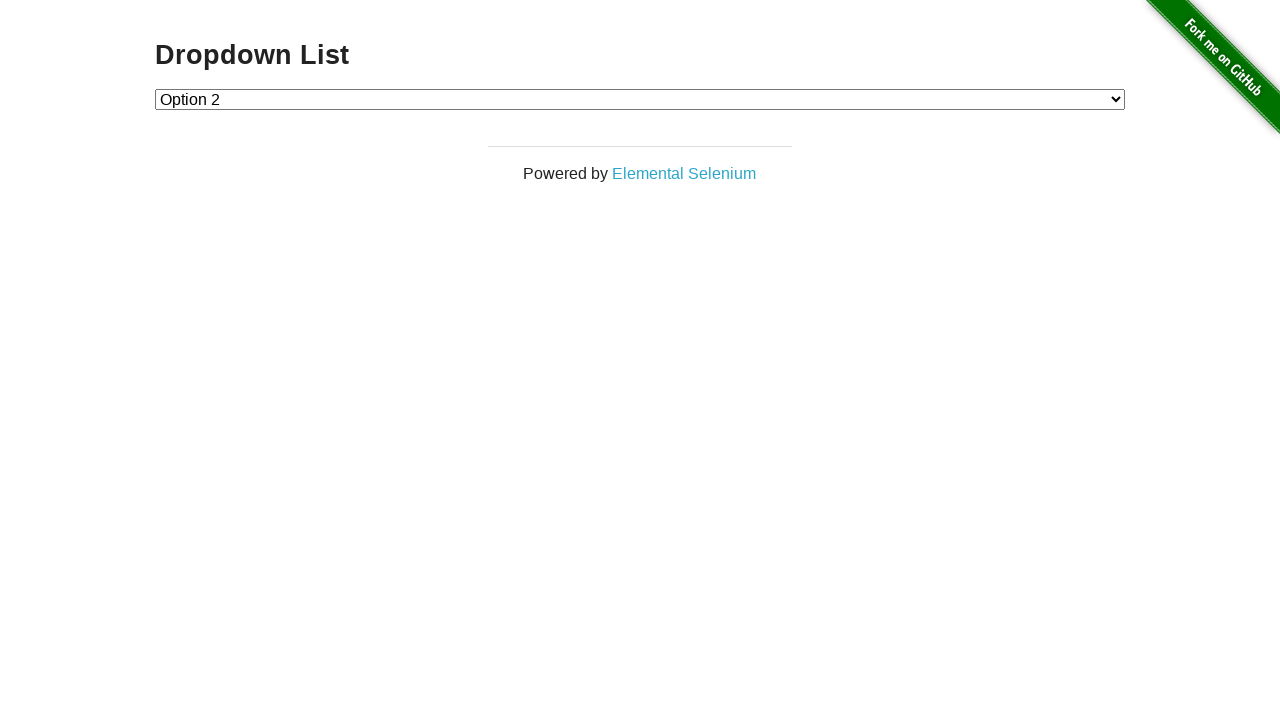